Tests dynamic loading scenario where a hidden element is revealed after clicking start button

Starting URL: https://the-internet.herokuapp.com/dynamic_loading/1

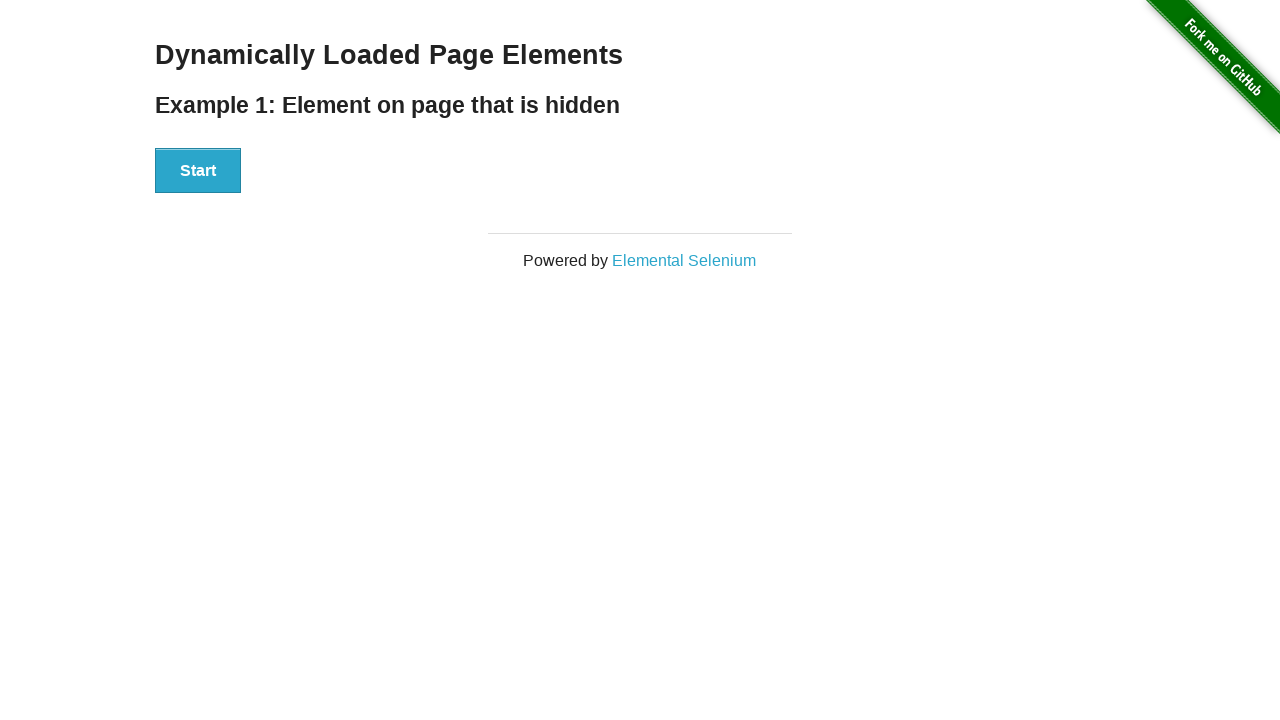

Clicked the start button to begin dynamic loading at (198, 171) on #start button
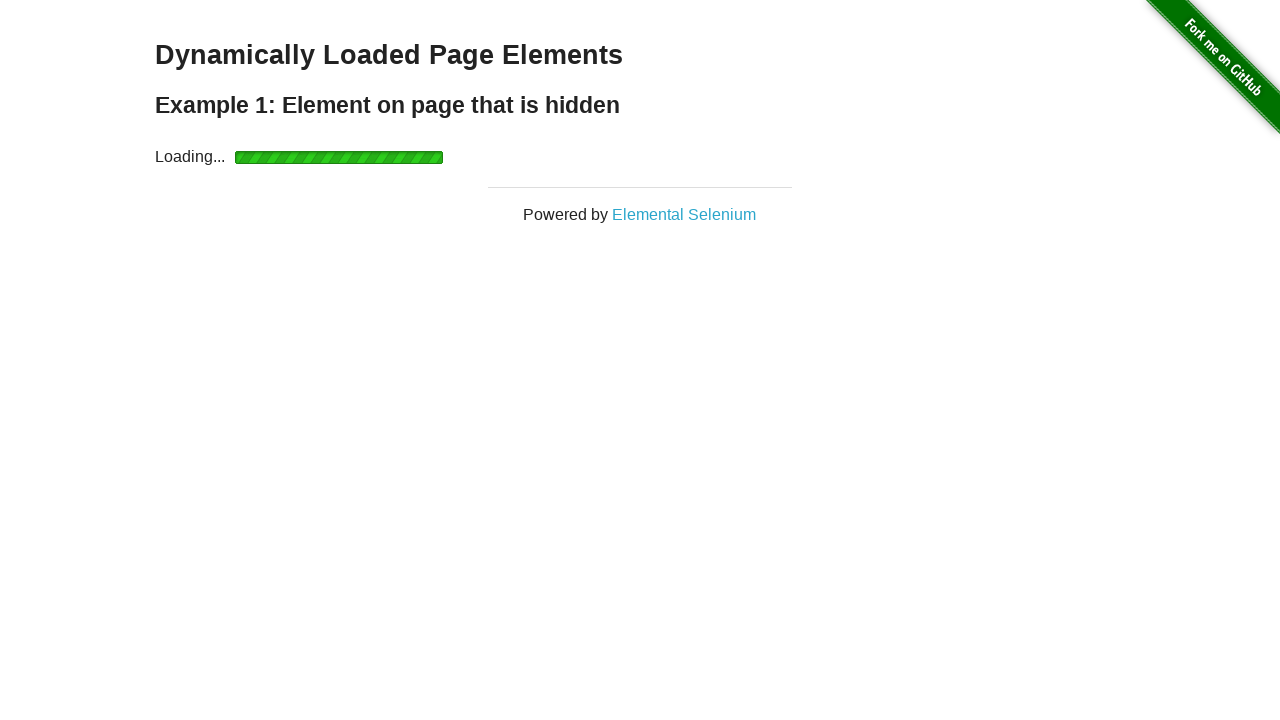

Waited for the finish element to become visible after loading completed
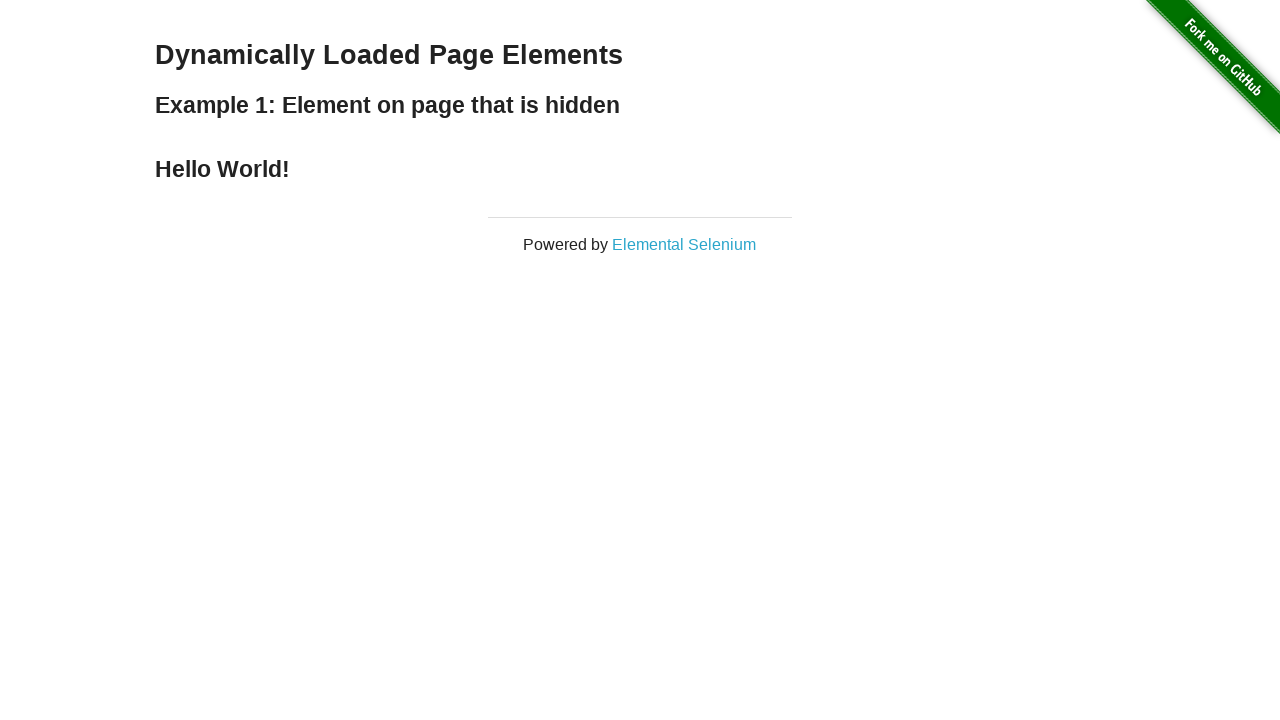

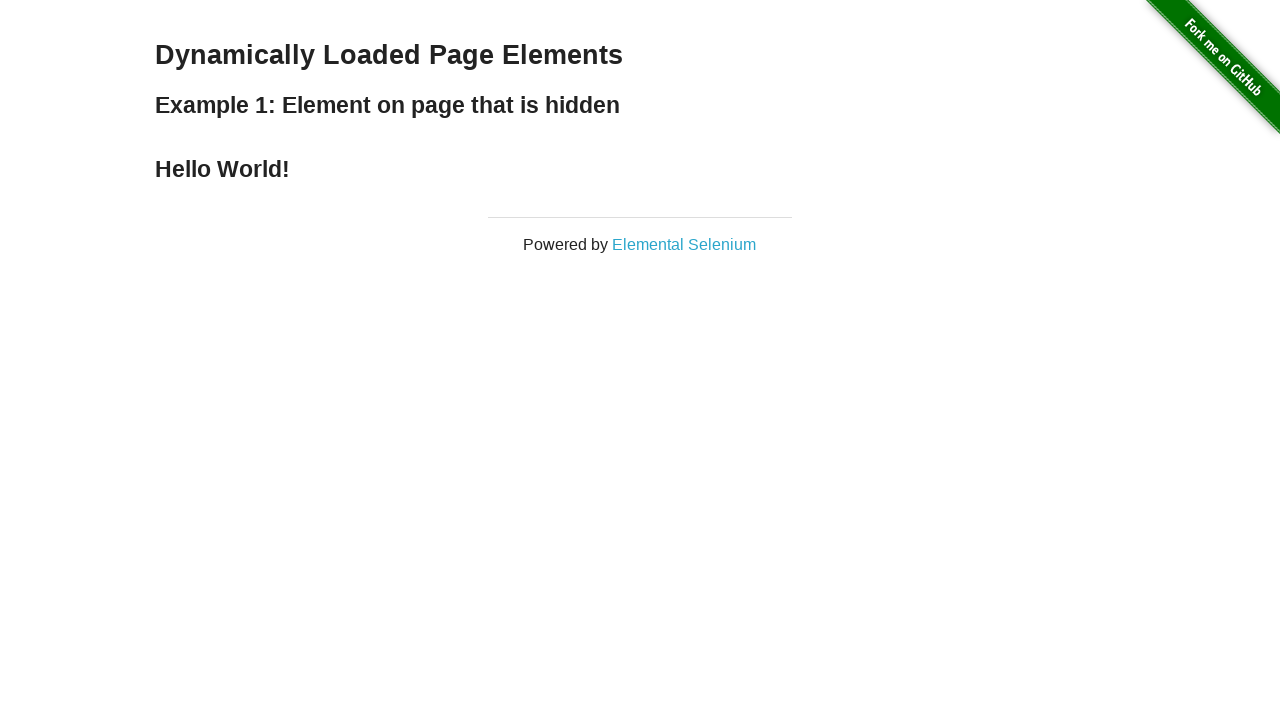